Navigates to IPL statistics page and waits for the data table to load

Starting URL: https://www.iplt20.com/stats/2021

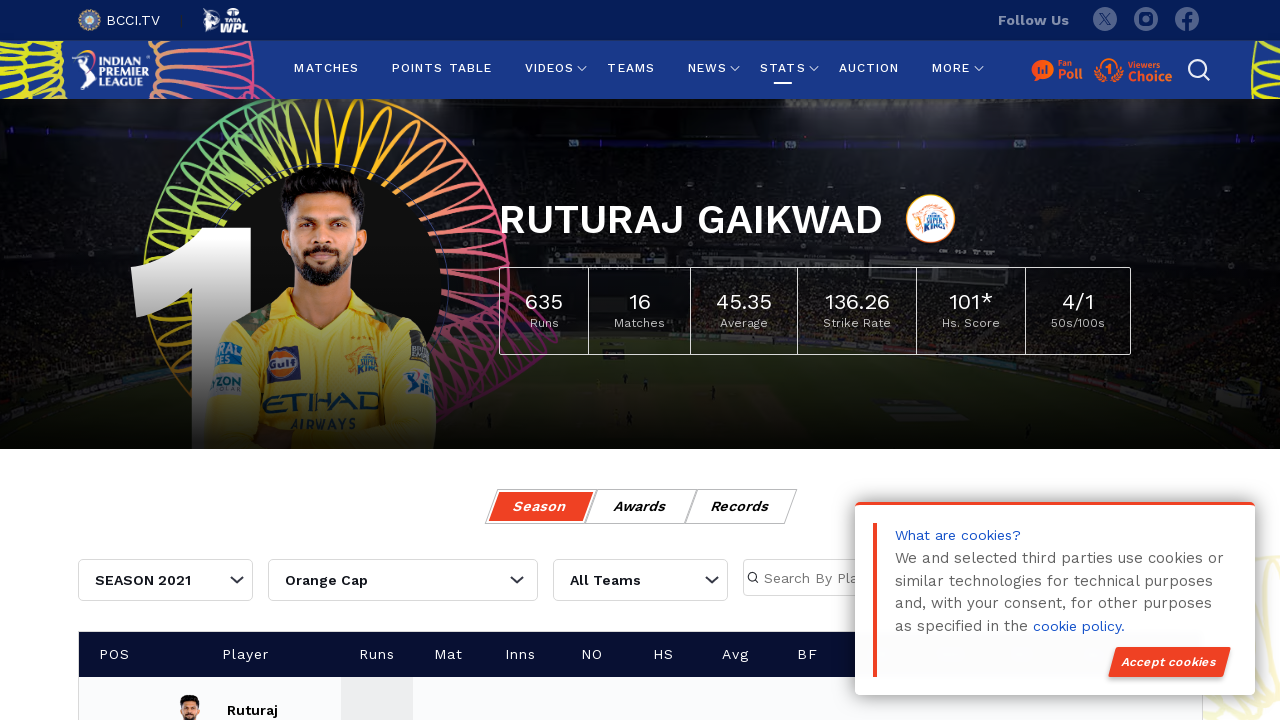

Navigated to IPL statistics page for 2021
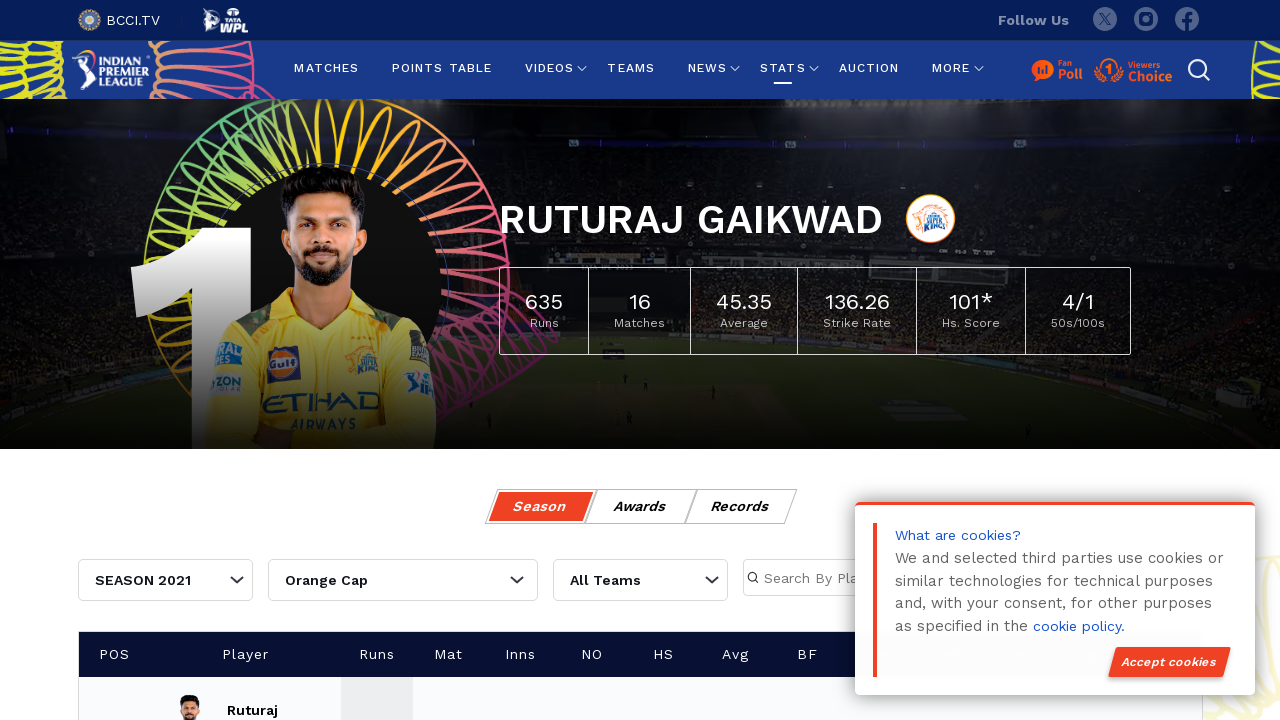

Statistics table loaded successfully
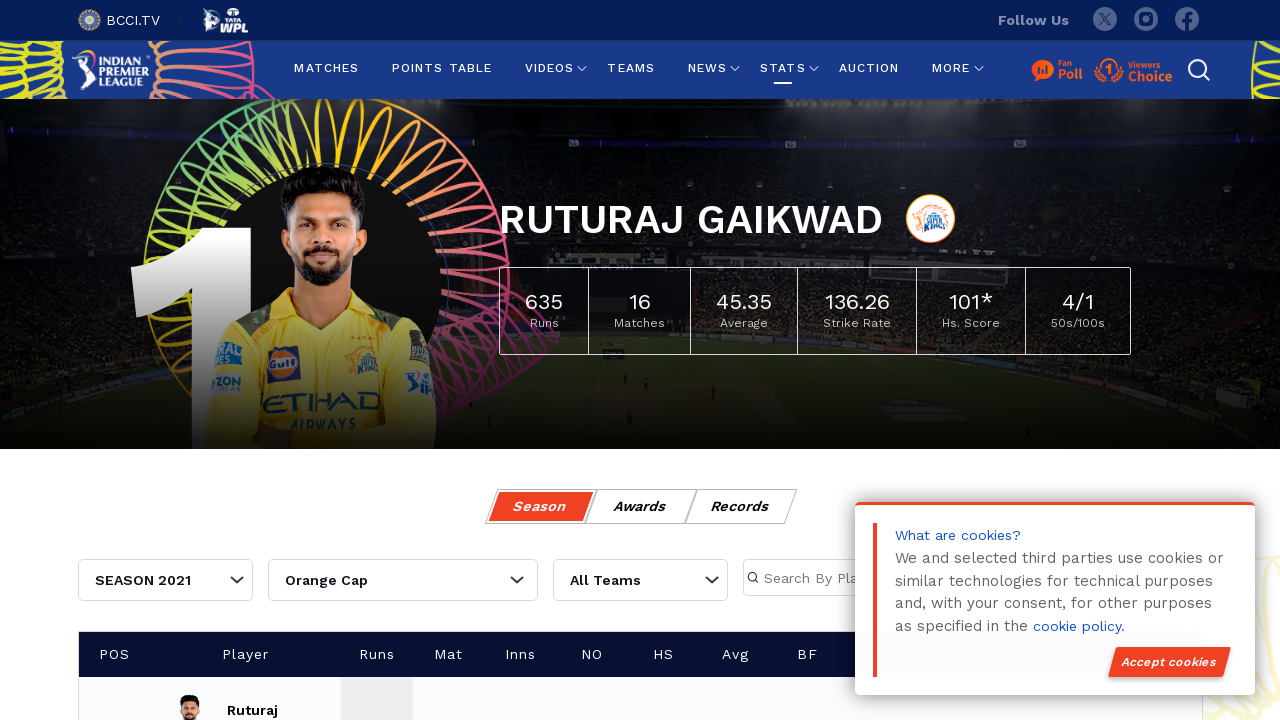

Table headers are present
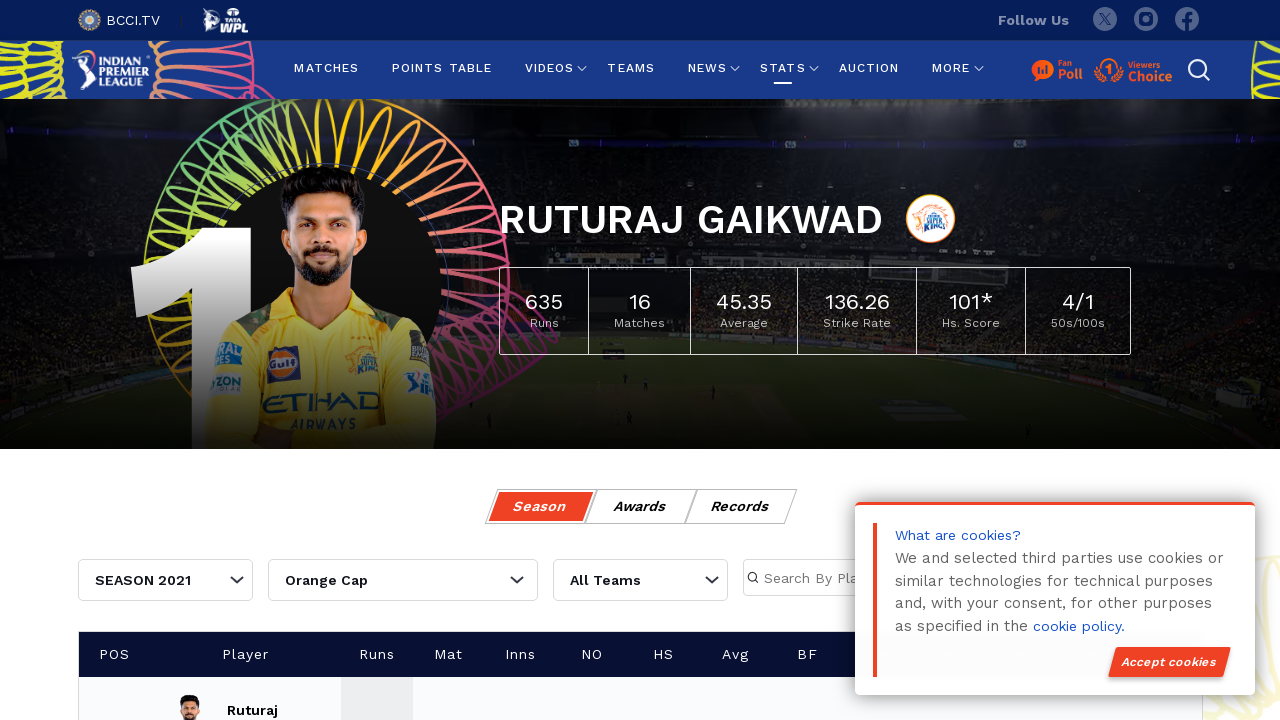

Table rows are present and data table is ready
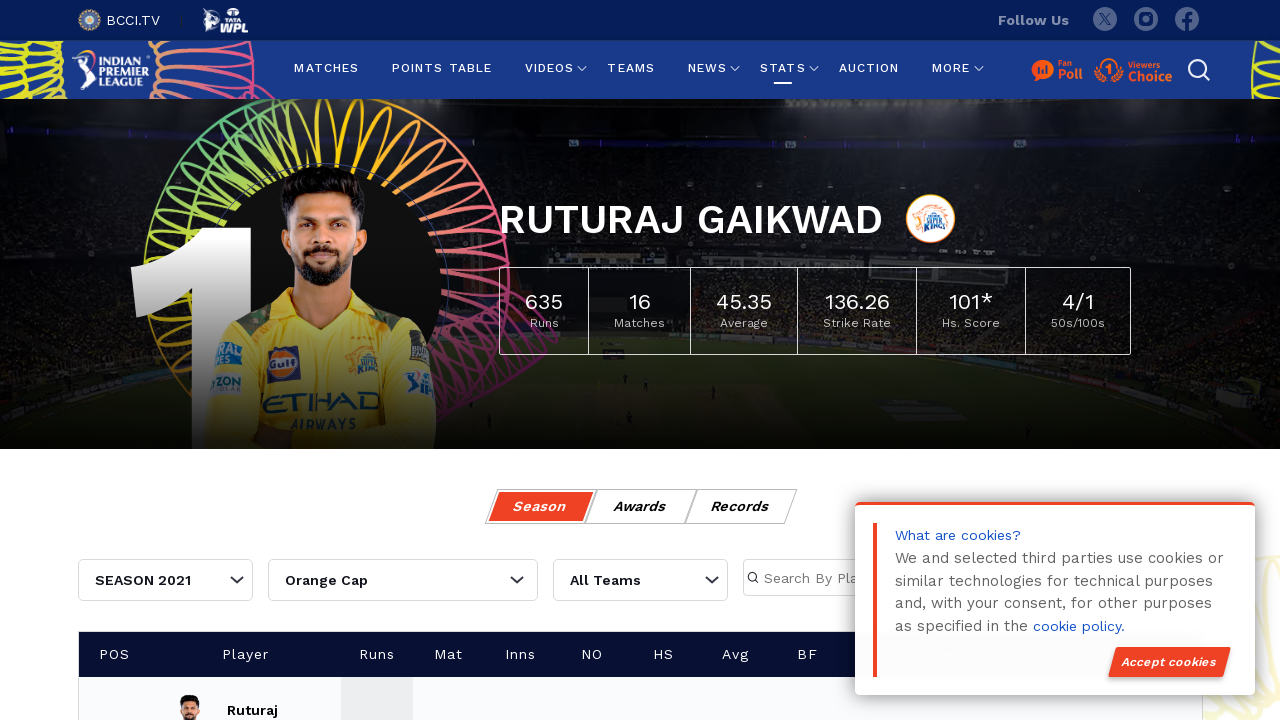

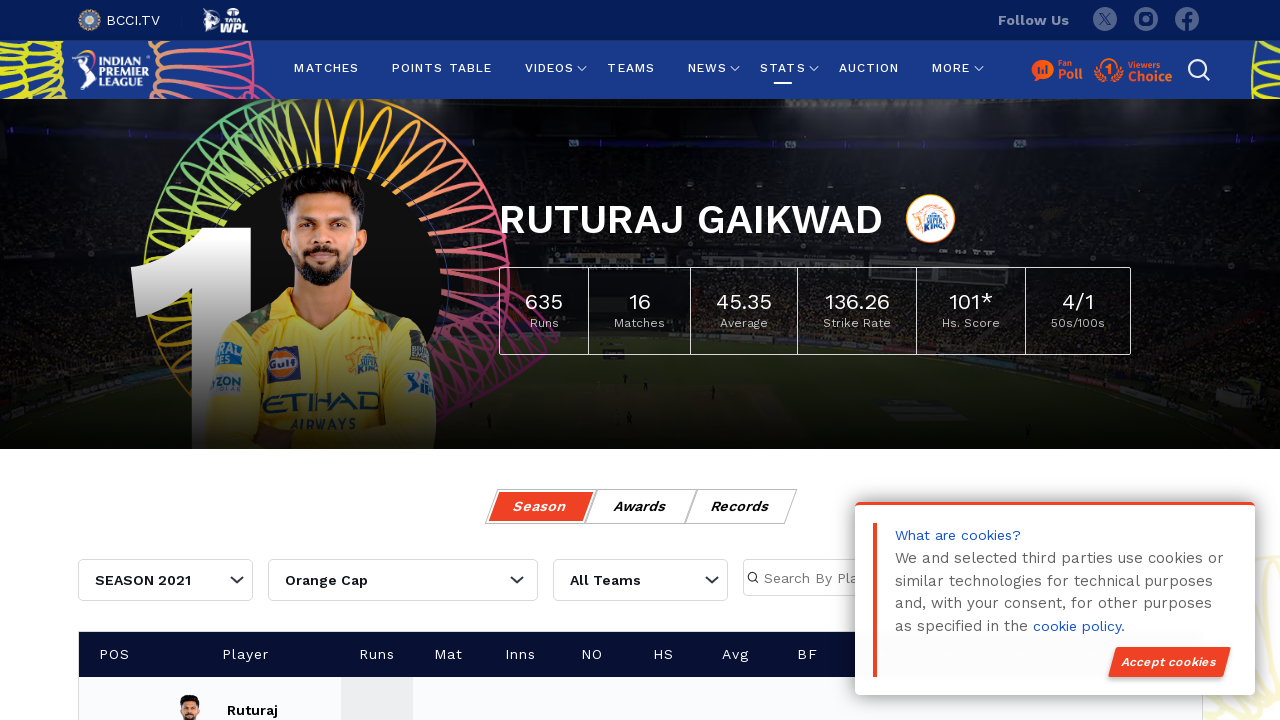